Tests checkbox selection functionality by clicking on yellow and orange checkboxes and verifying their values

Starting URL: https://selenium08.blogspot.com/2019/07/check-box-and-radio-buttons.html

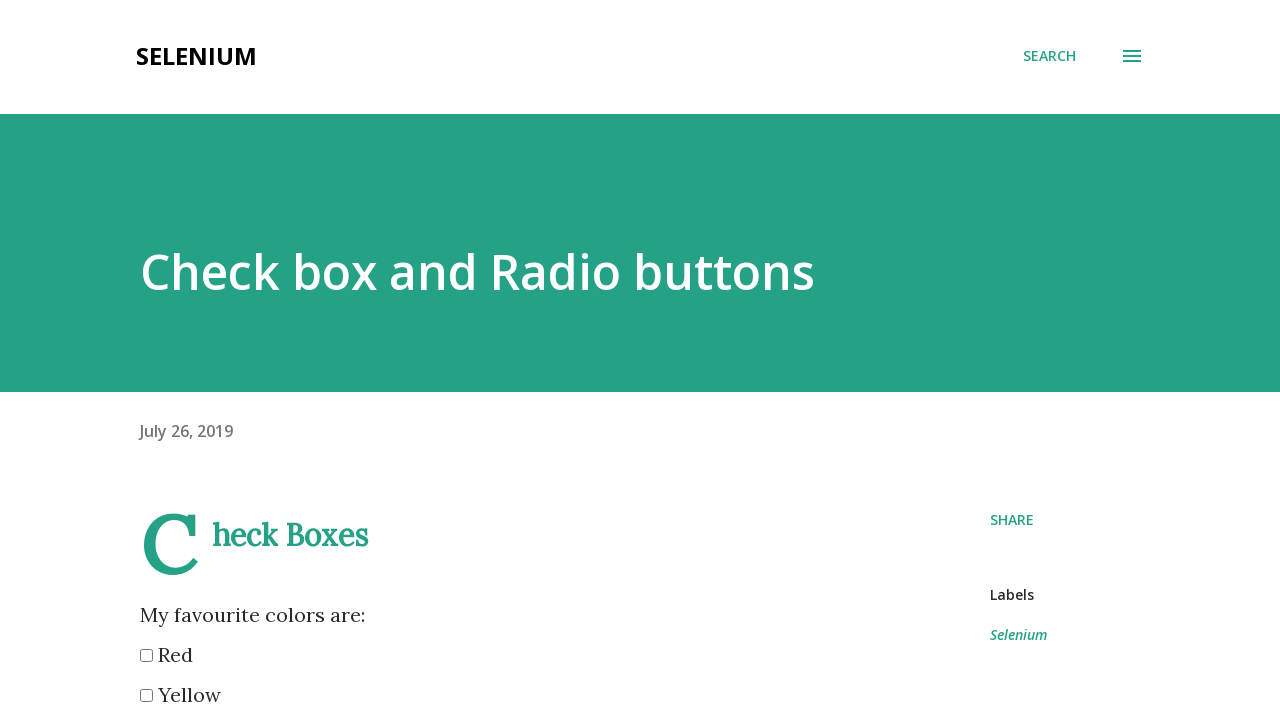

Clicked on yellow checkbox at (146, 696) on input[value='yellow']
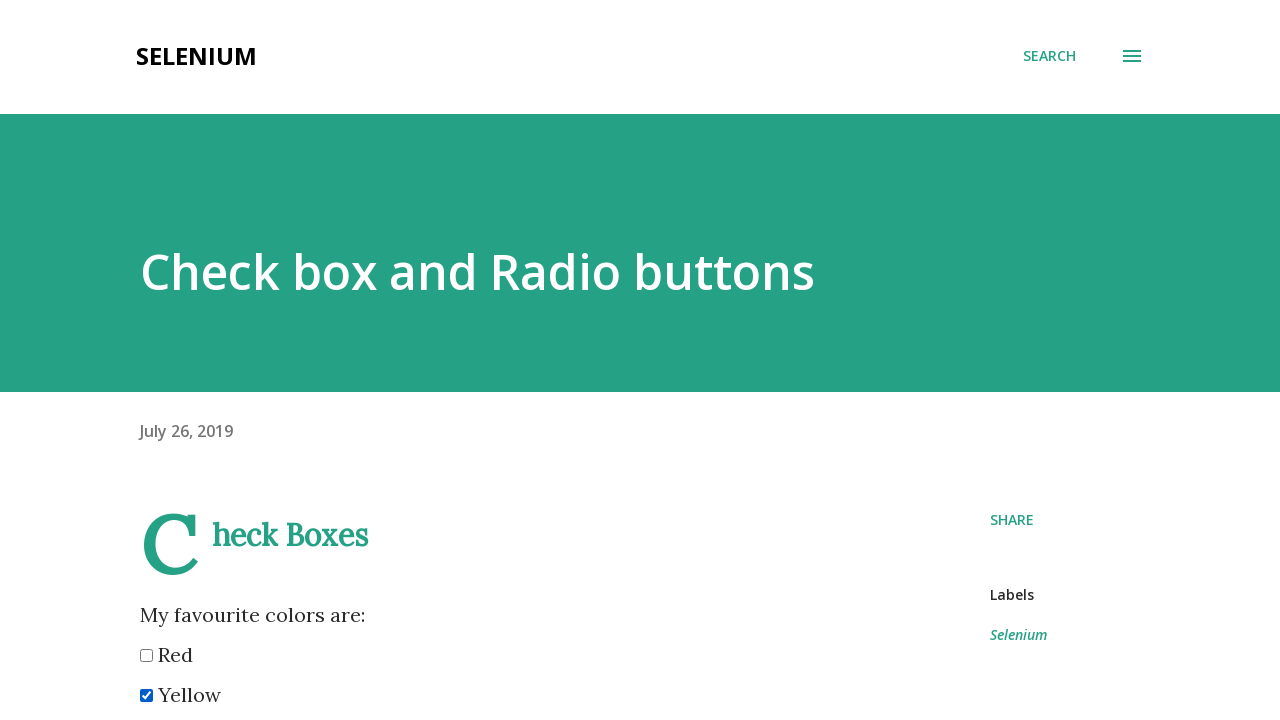

Clicked on orange checkbox at (146, 360) on input[value='orange']
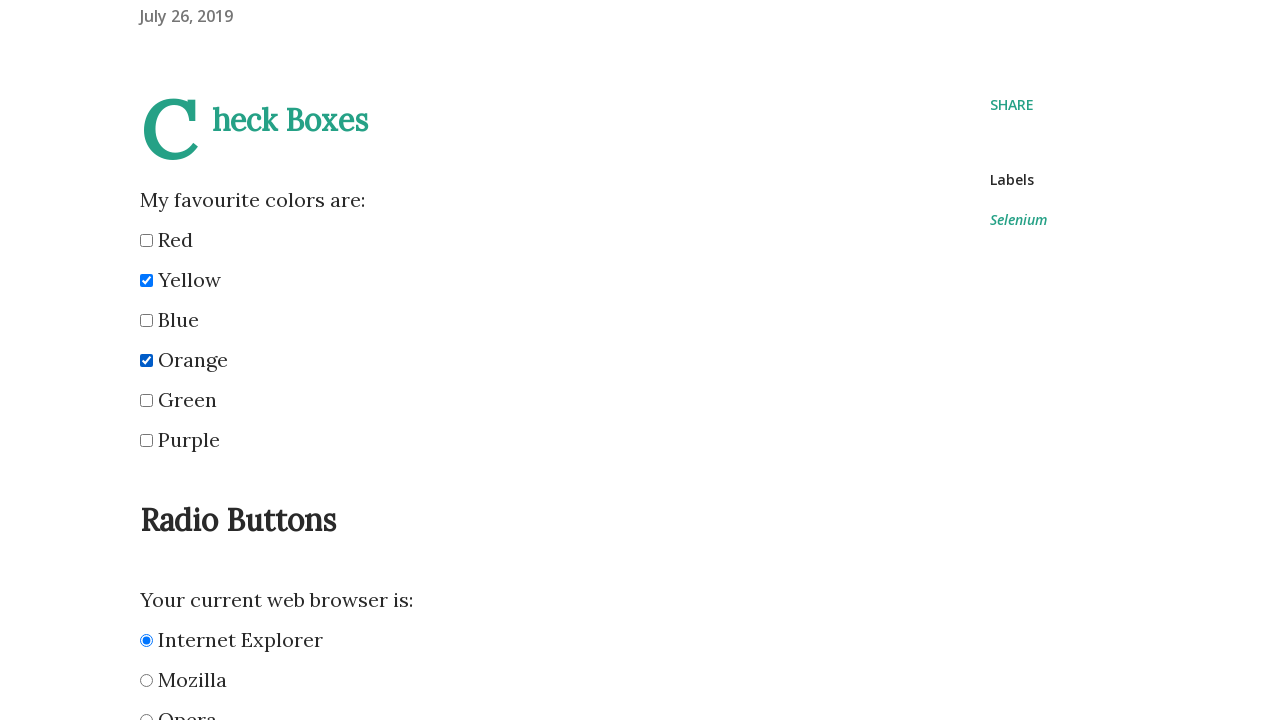

Located yellow checkbox element
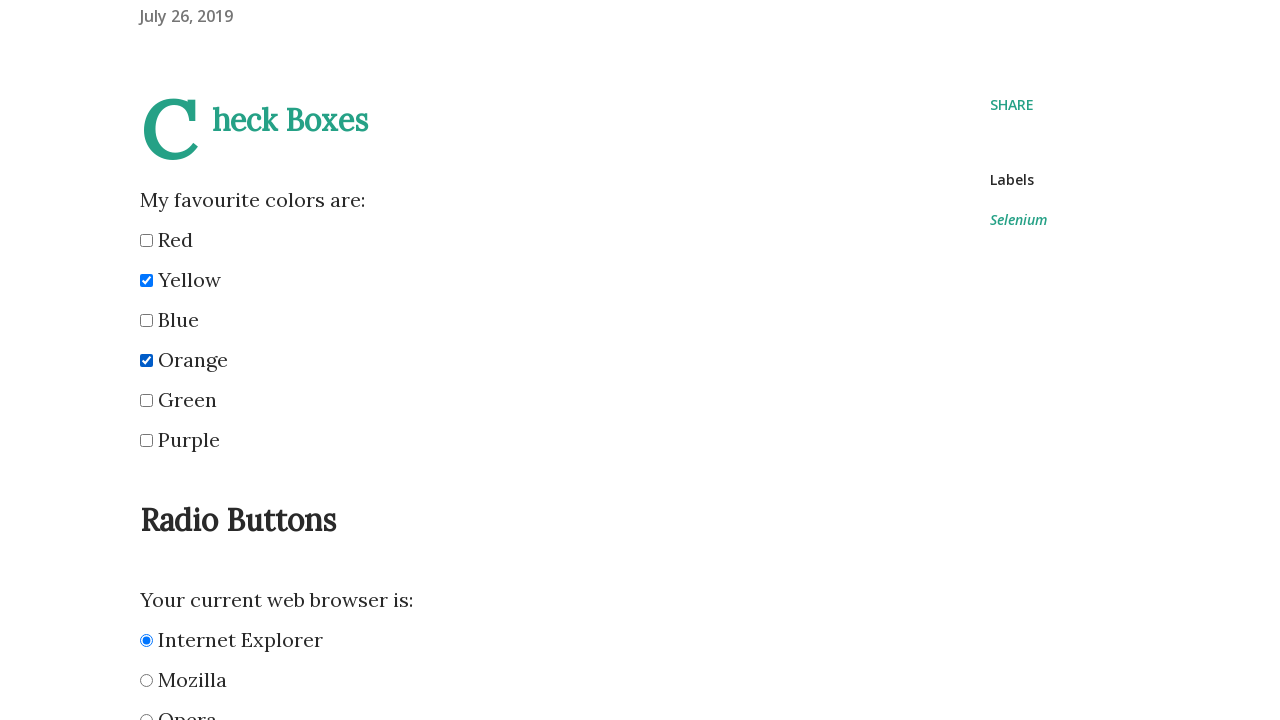

Located orange checkbox element
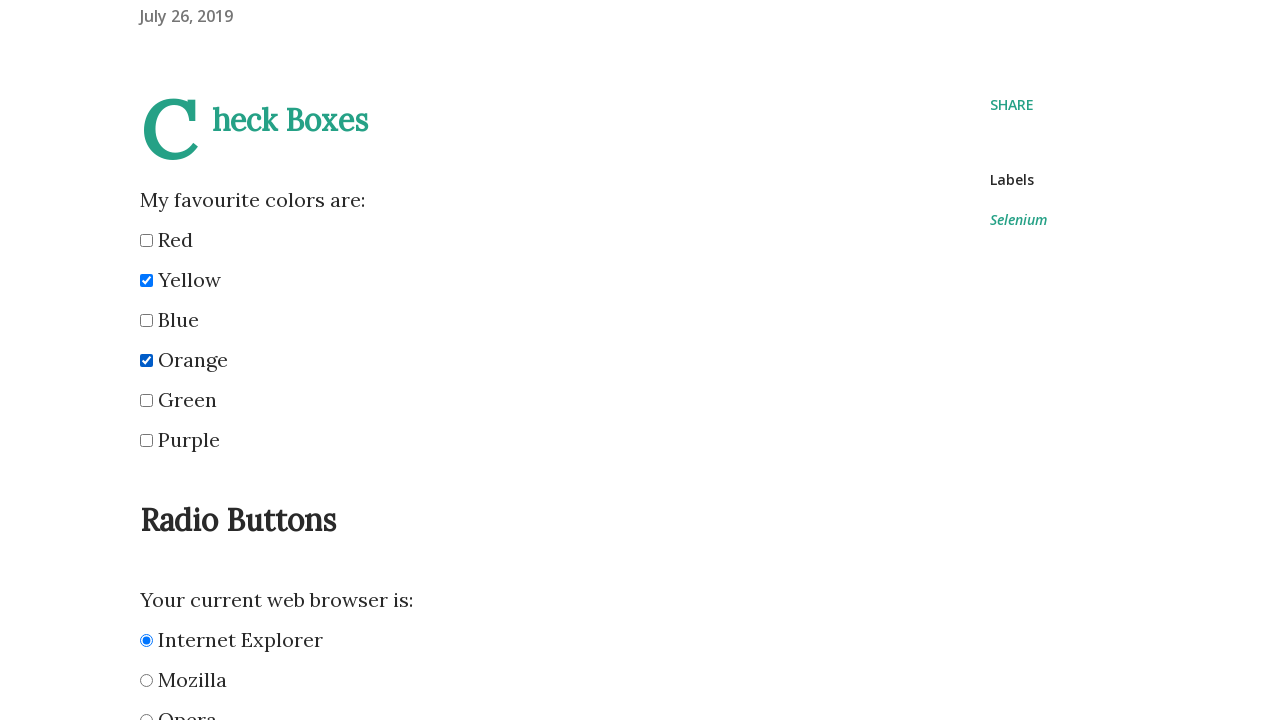

Retrieved yellow checkbox value attribute
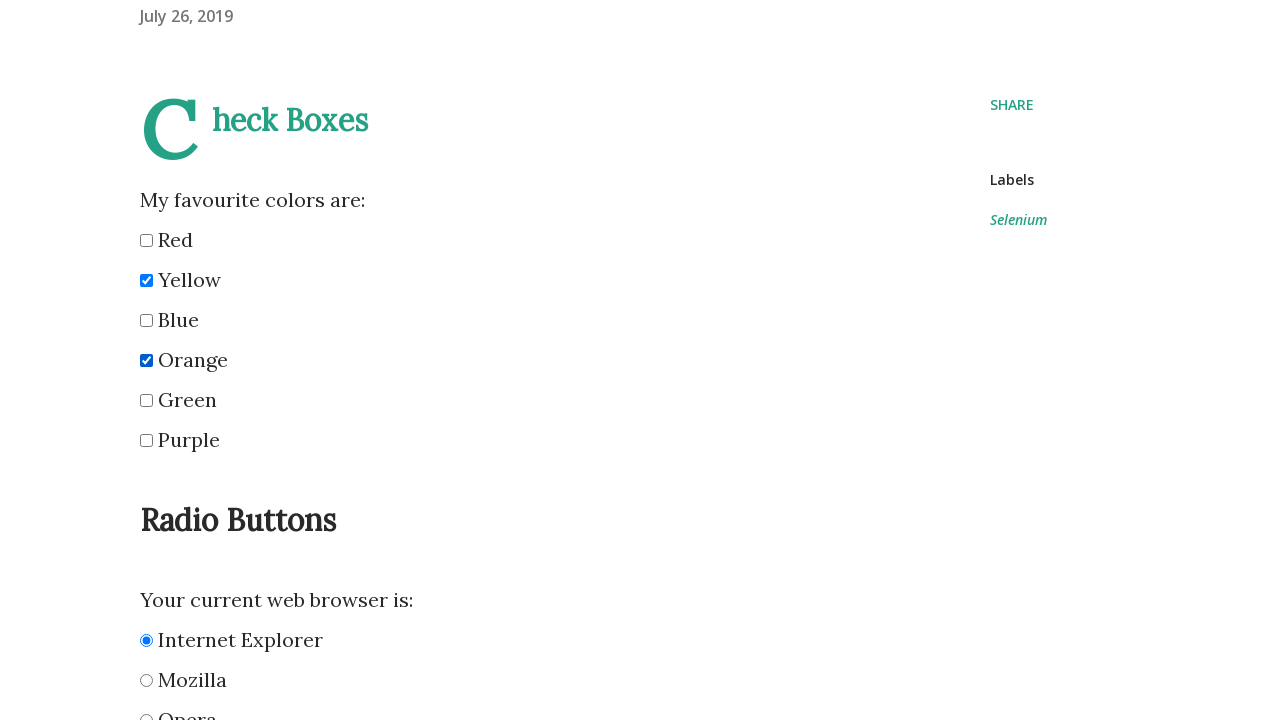

Retrieved orange checkbox value attribute
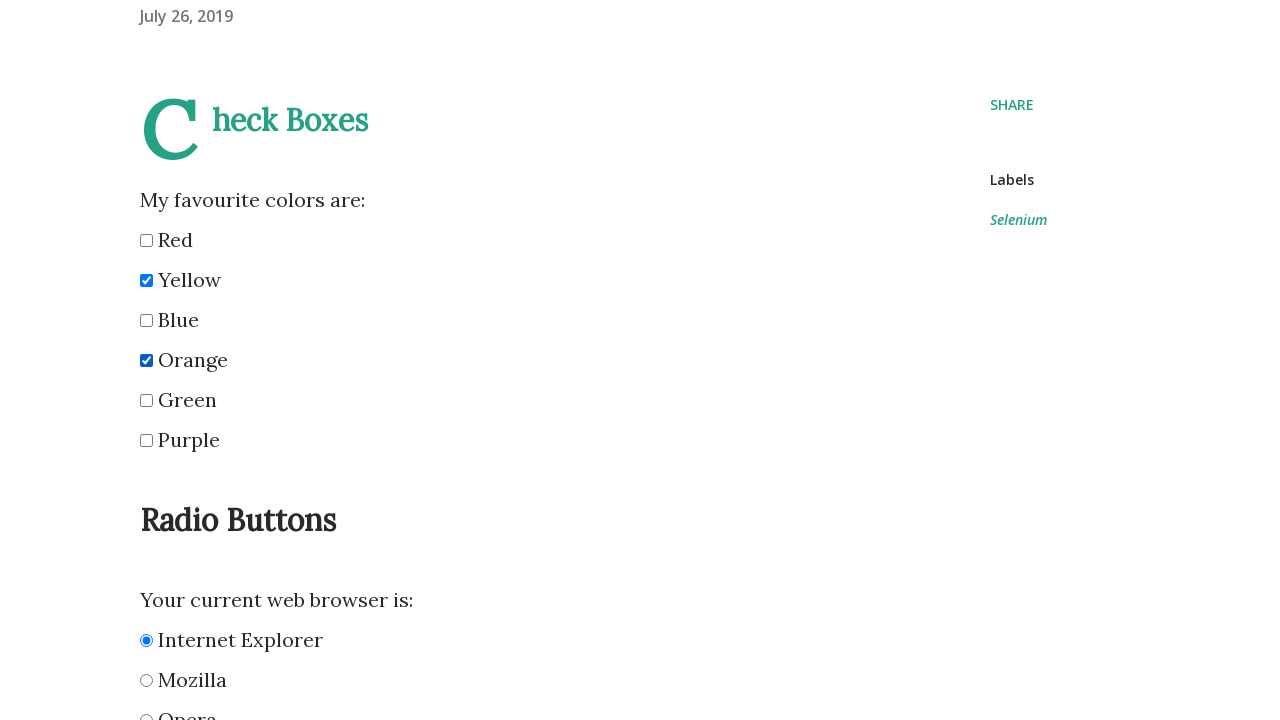

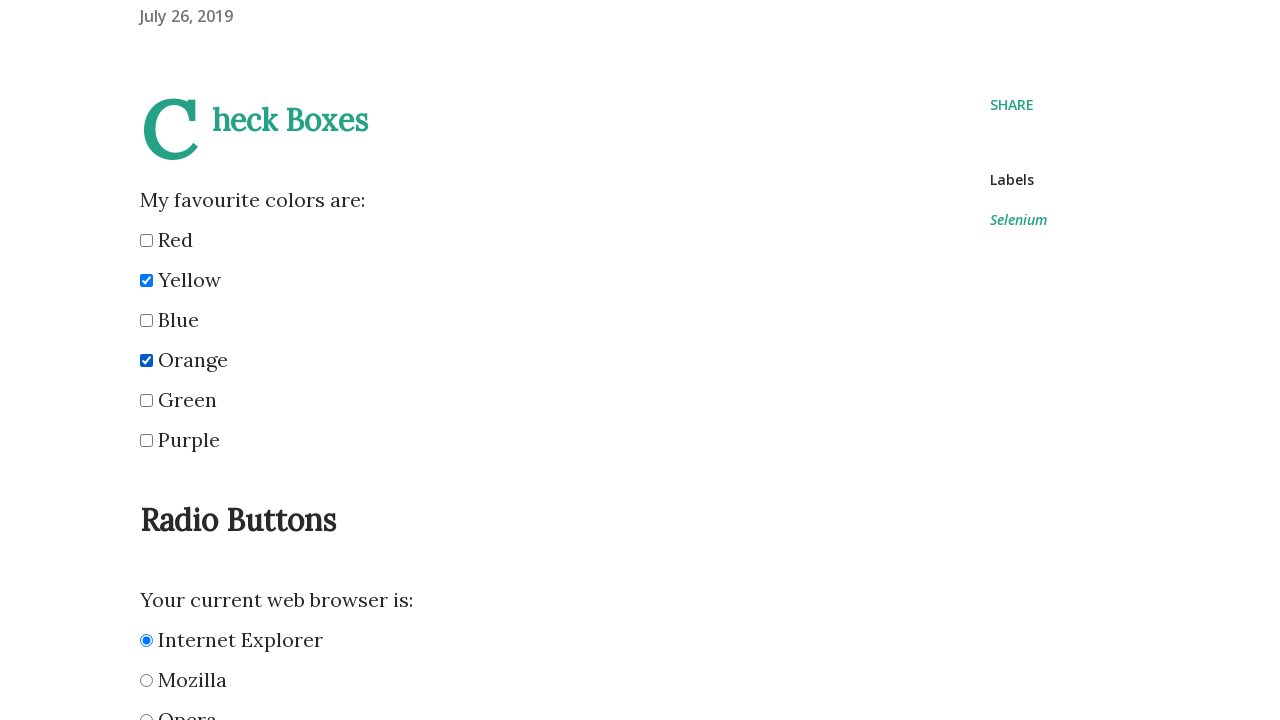